Tests drag and drop functionality by dragging column A to column B using selector

Starting URL: https://the-internet.herokuapp.com/drag_and_drop

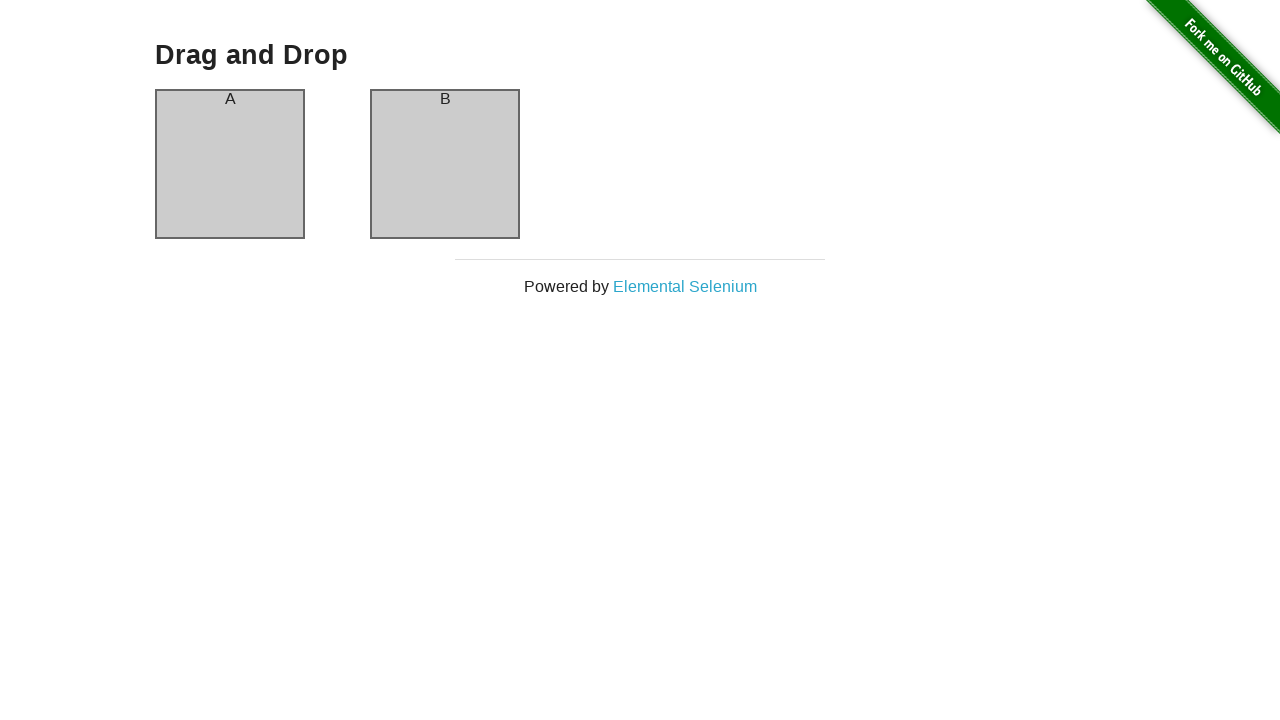

Dragged column A to column B at (445, 164)
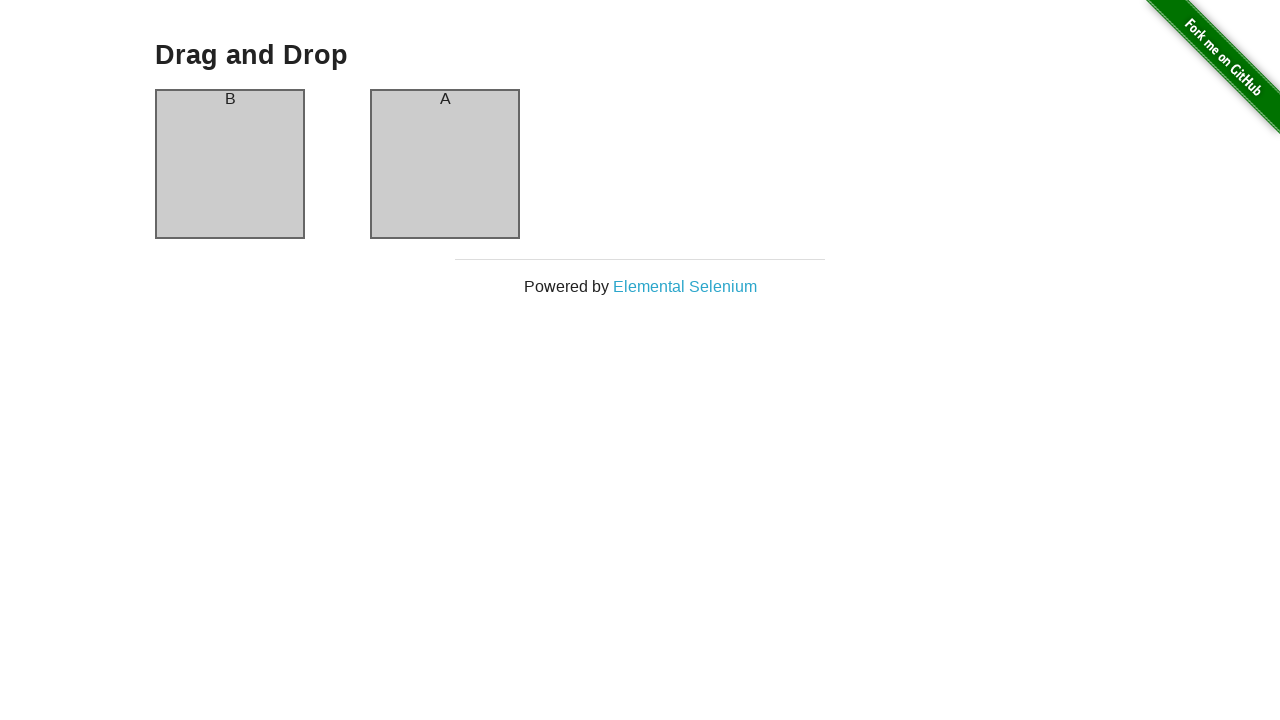

Waited for column B header to load
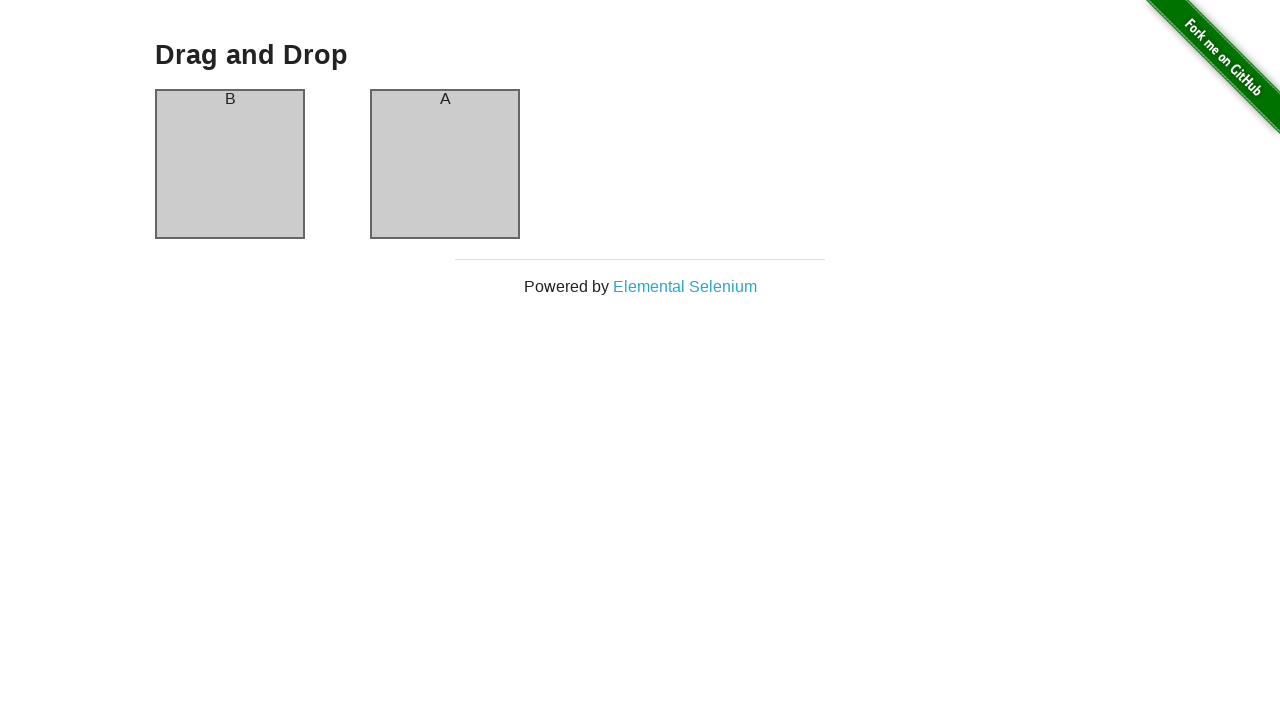

Verified column B header contains 'A' after drag and drop
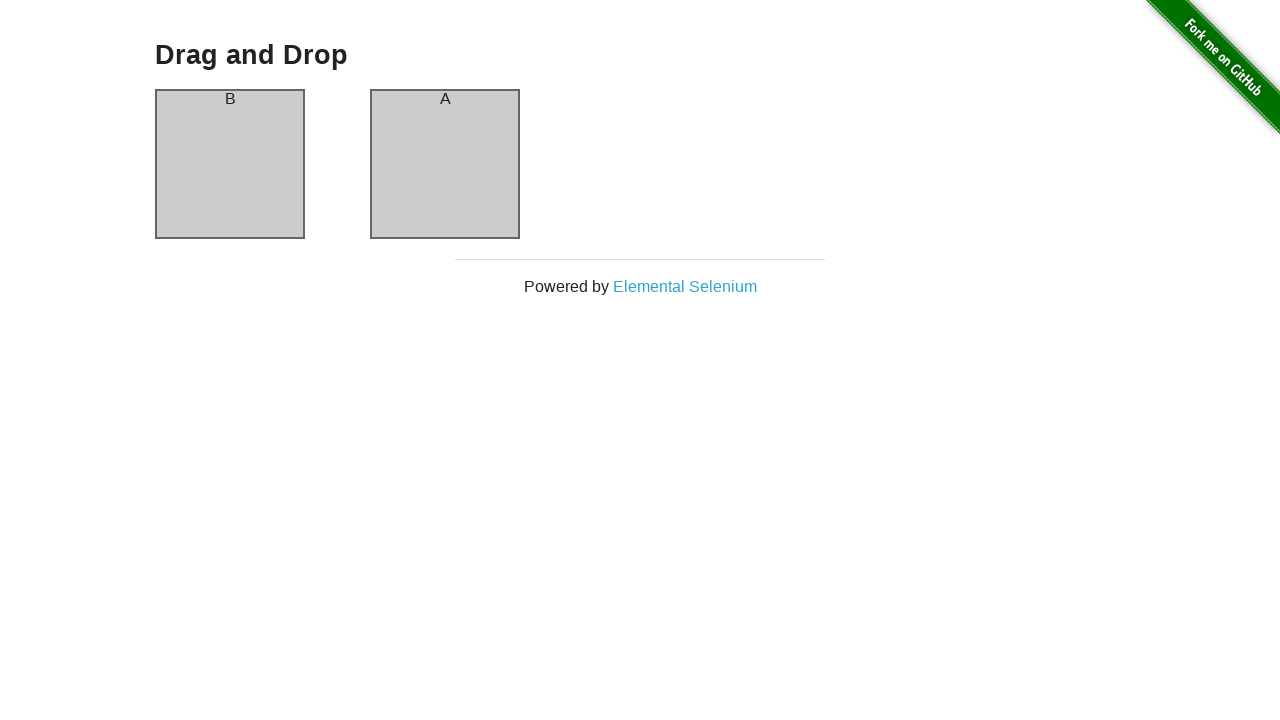

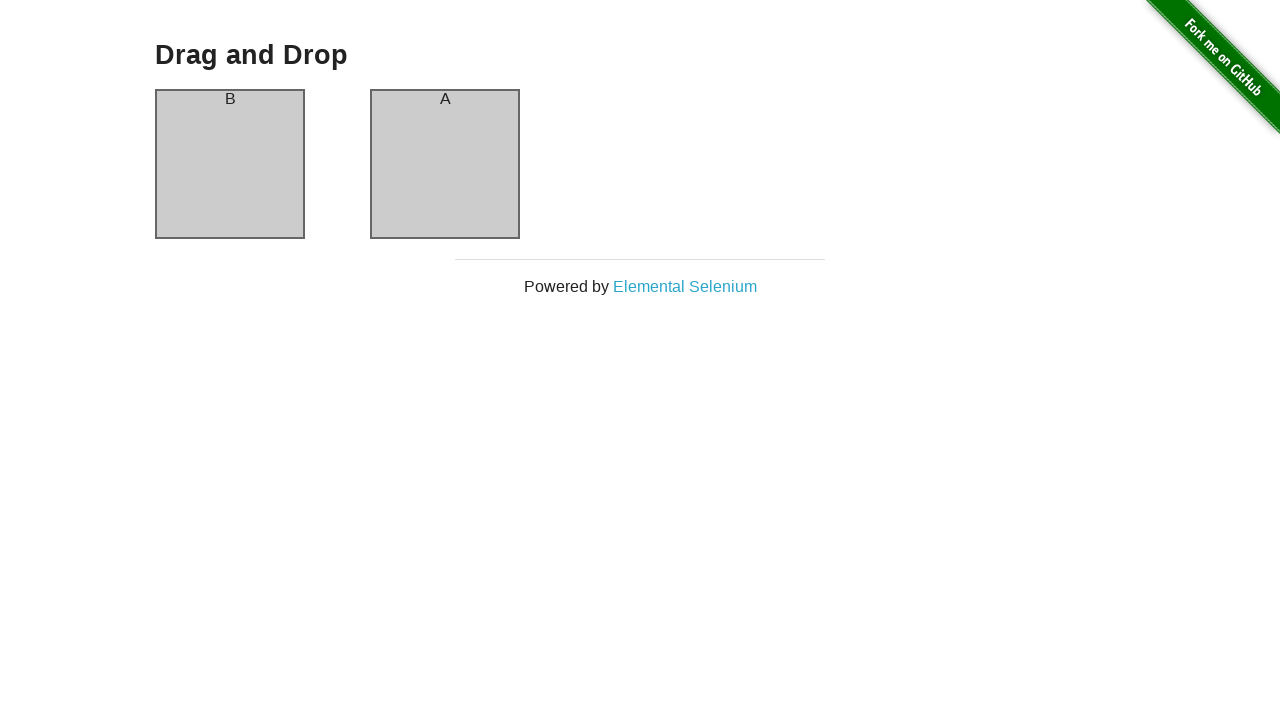